Tests element state checking functionality on the Dynamic Controls page by verifying visibility and clickability of elements

Starting URL: http://the-internet.herokuapp.com/

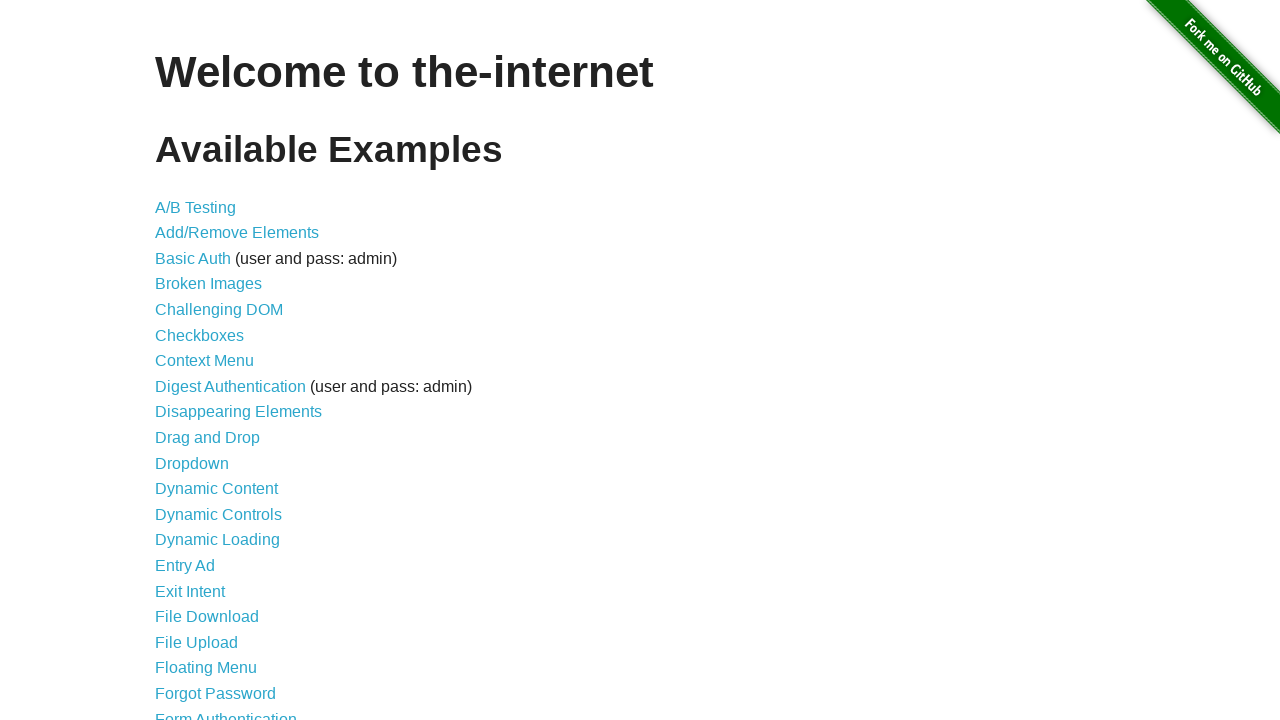

Clicked on Dynamic Controls link at (218, 514) on xpath=//a[contains(text(),'Dynamic Controls')]
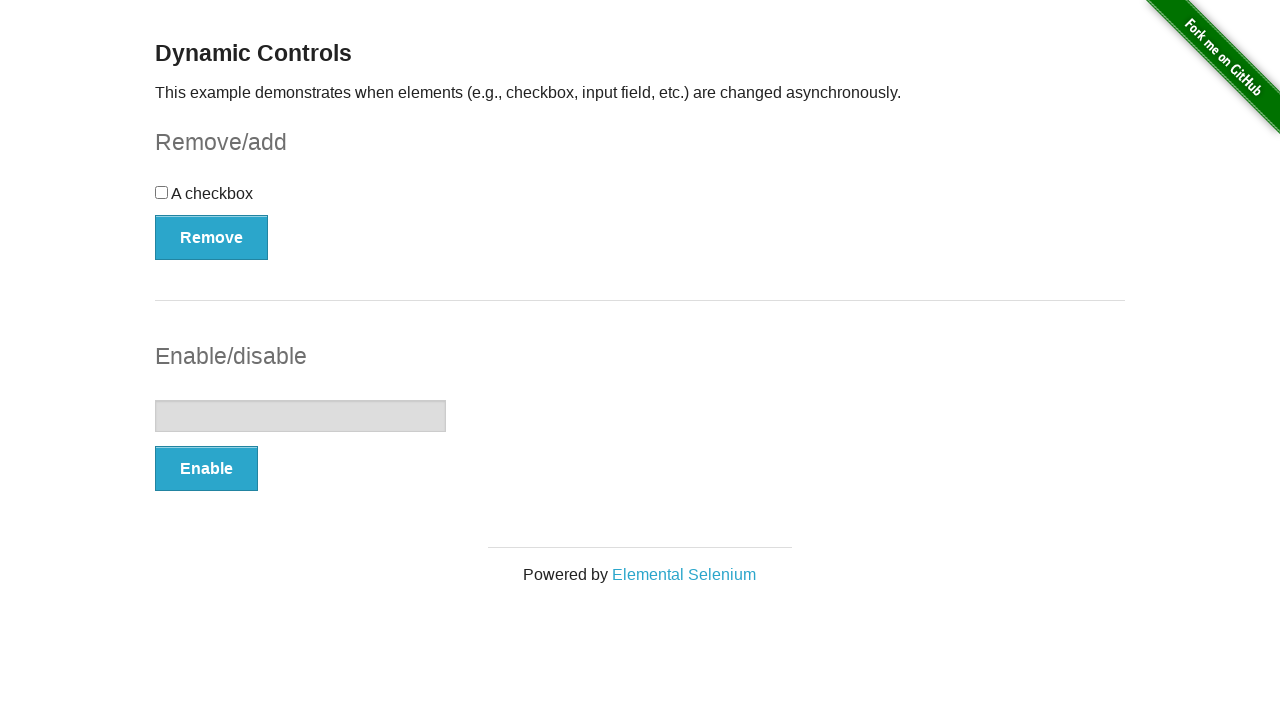

Checkbox element is now visible
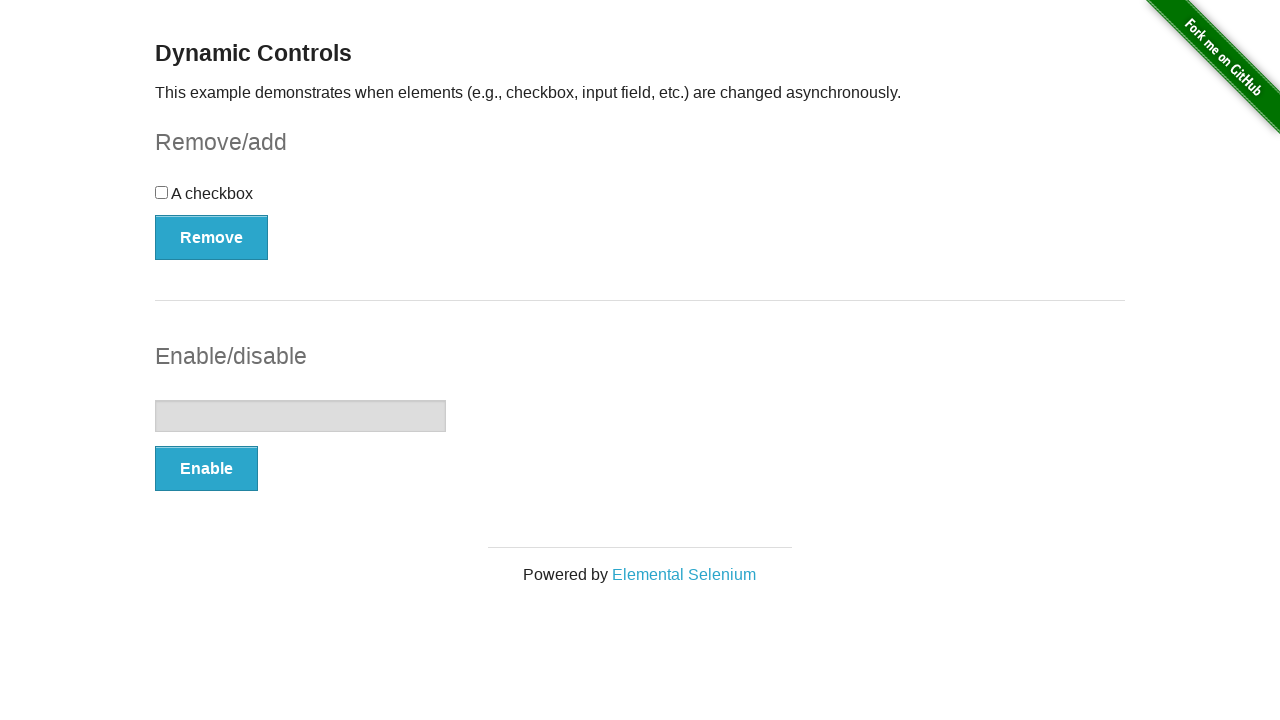

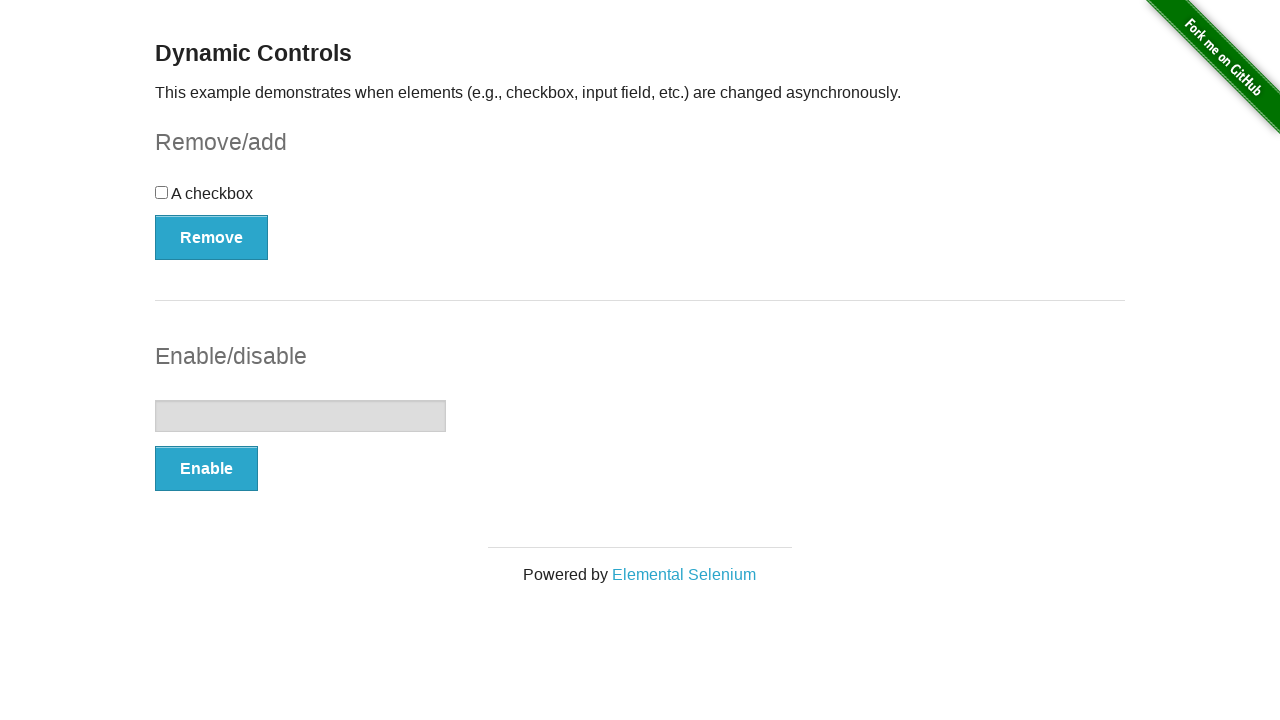